Tests interaction with nested iframes by filling a text field in the outer frame and clicking checkboxes in an inner iframe

Starting URL: https://ui.vision/demo/webtest/frames/

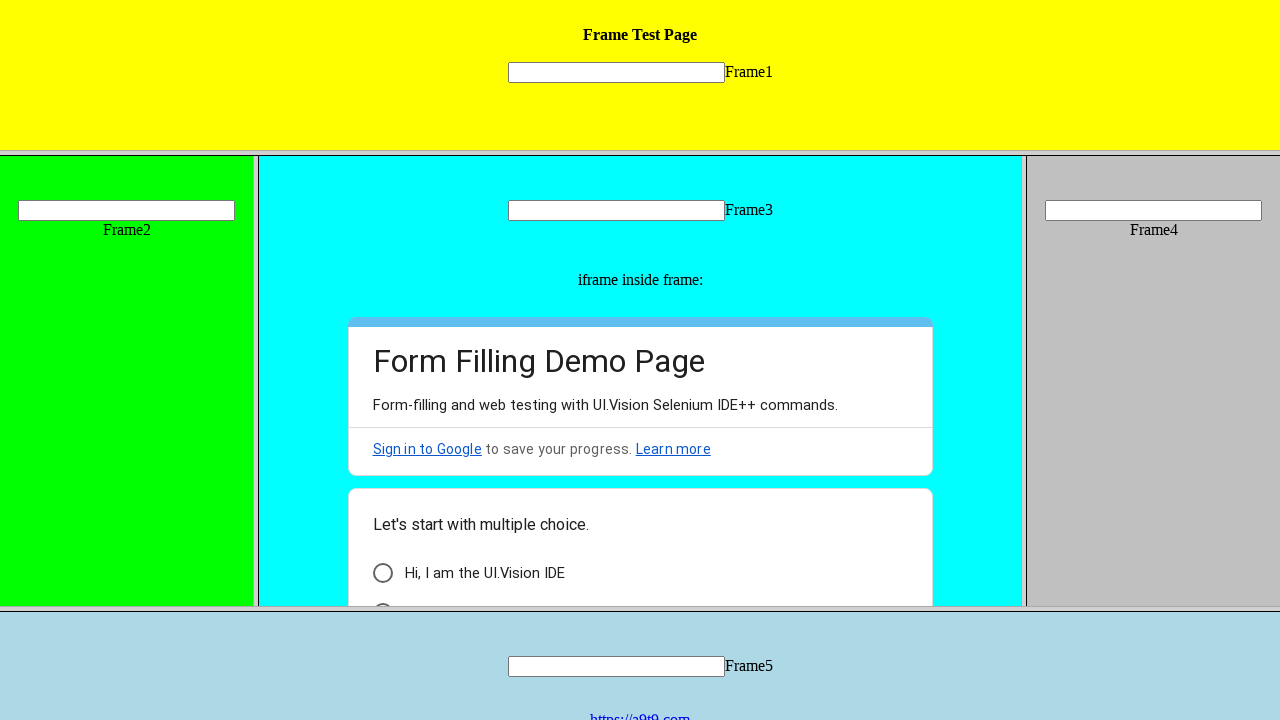

Located frame 3 using frame_locator
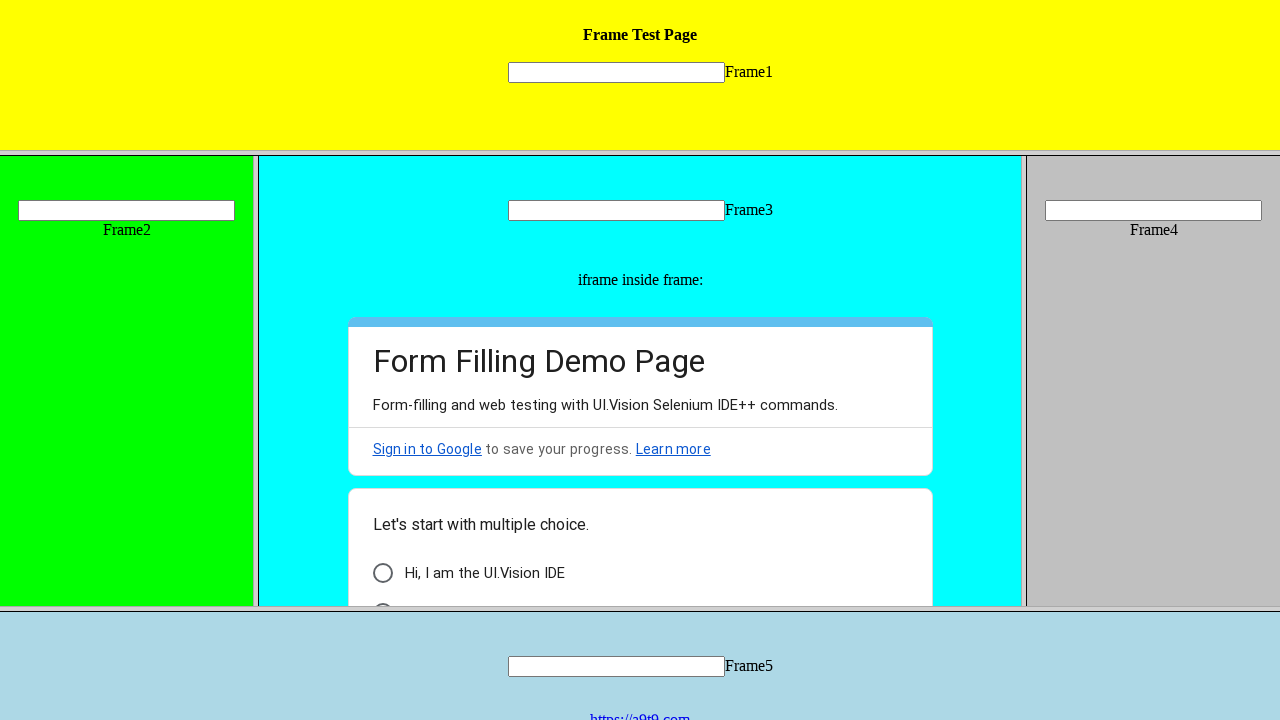

Filled text field 'mytext3' in frame 3 with 'vijay silla' on frame[src='frame_3.html'] >> internal:control=enter-frame >> input[name='mytext3
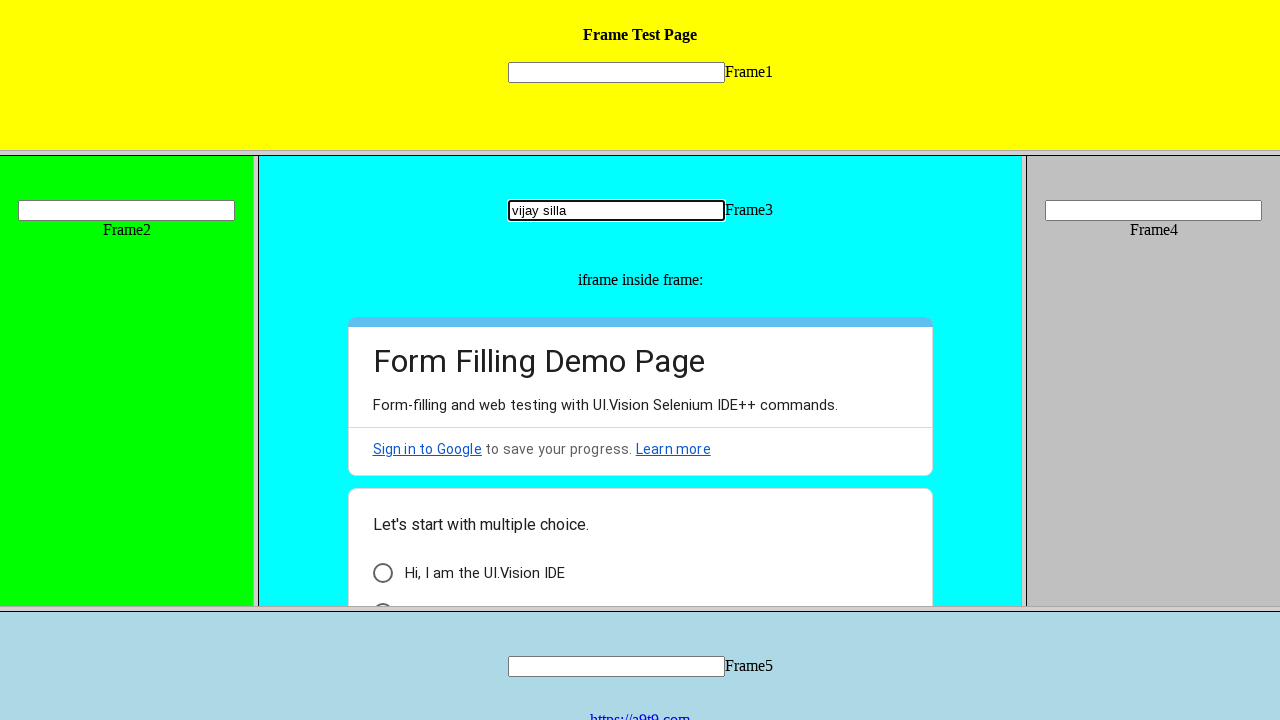

Located the first inner iframe within frame 3
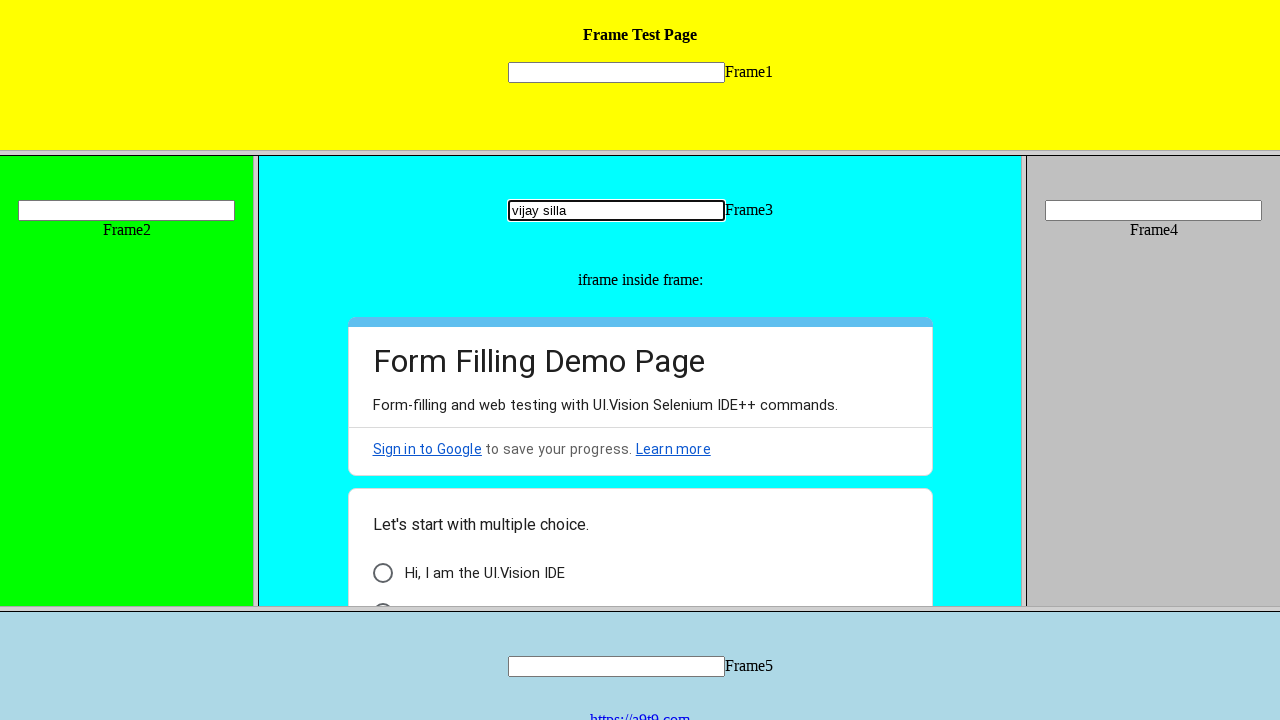

Retrieved all checkboxes from the inner iframe
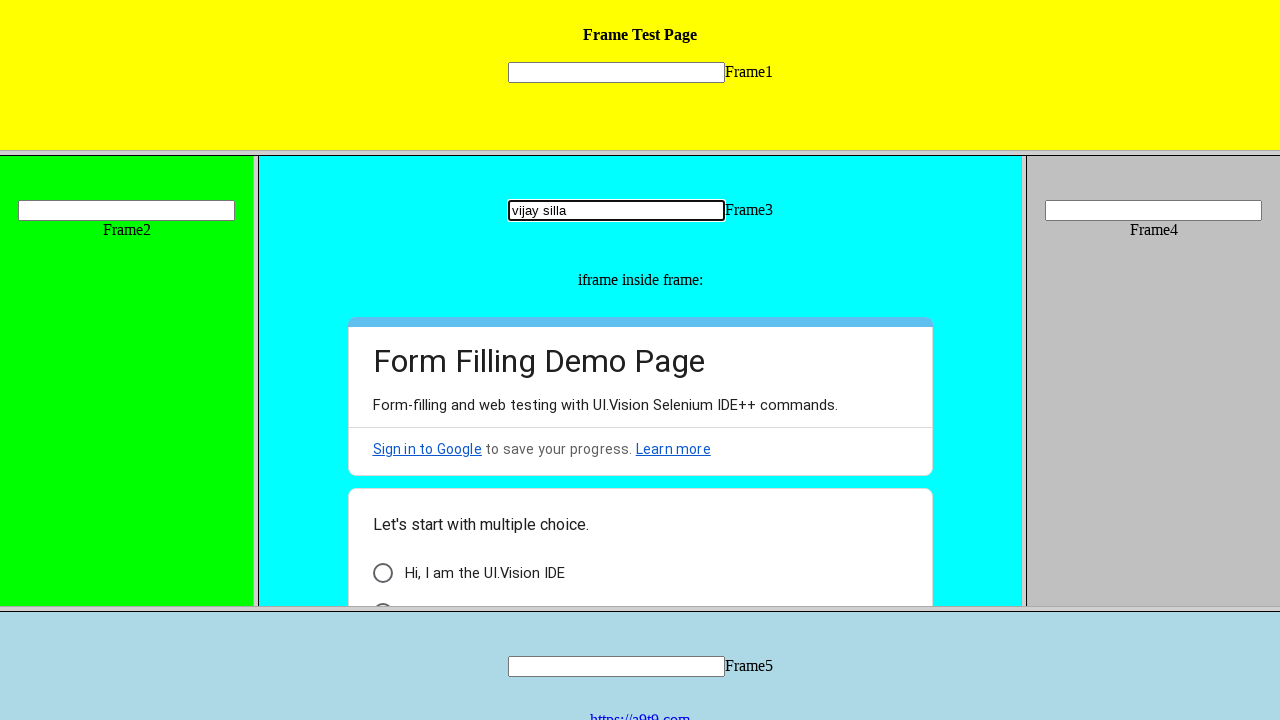

Clicked a checkbox in the inner iframe at (382, 480) on frame[src='frame_3.html'] >> internal:control=enter-frame >> iframe >> nth=0 >> 
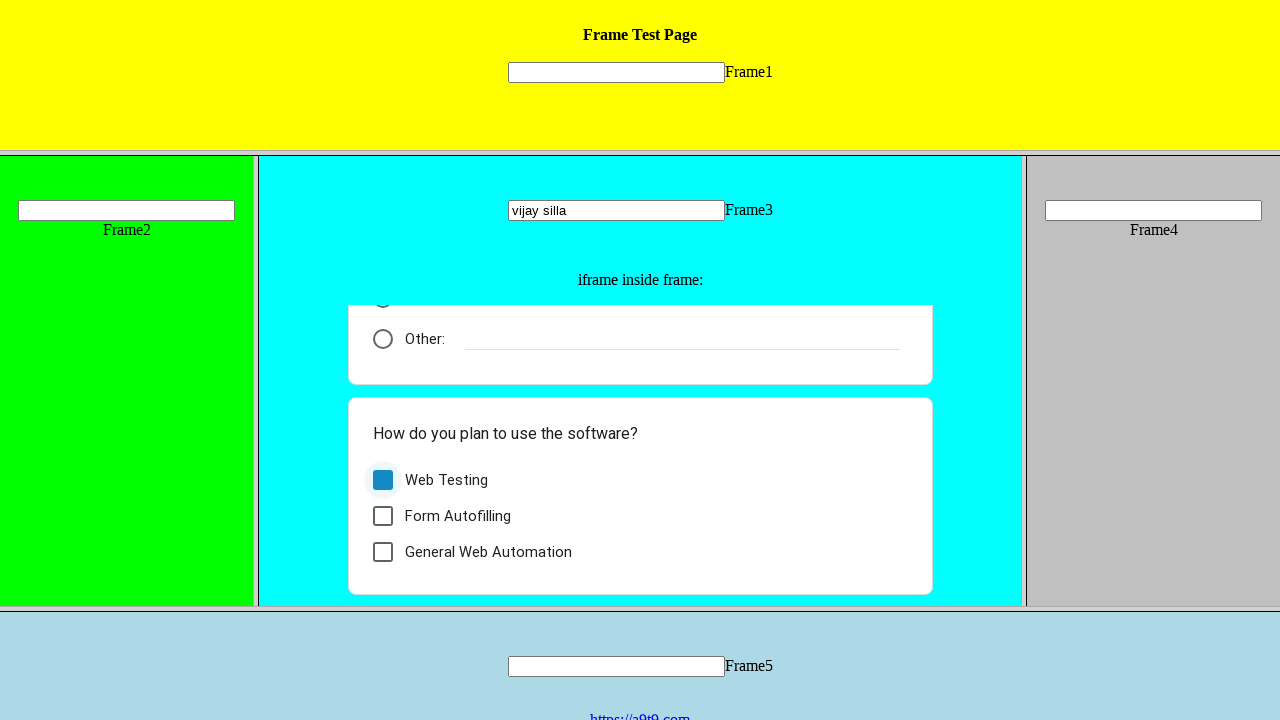

Clicked a checkbox in the inner iframe at (382, 516) on frame[src='frame_3.html'] >> internal:control=enter-frame >> iframe >> nth=0 >> 
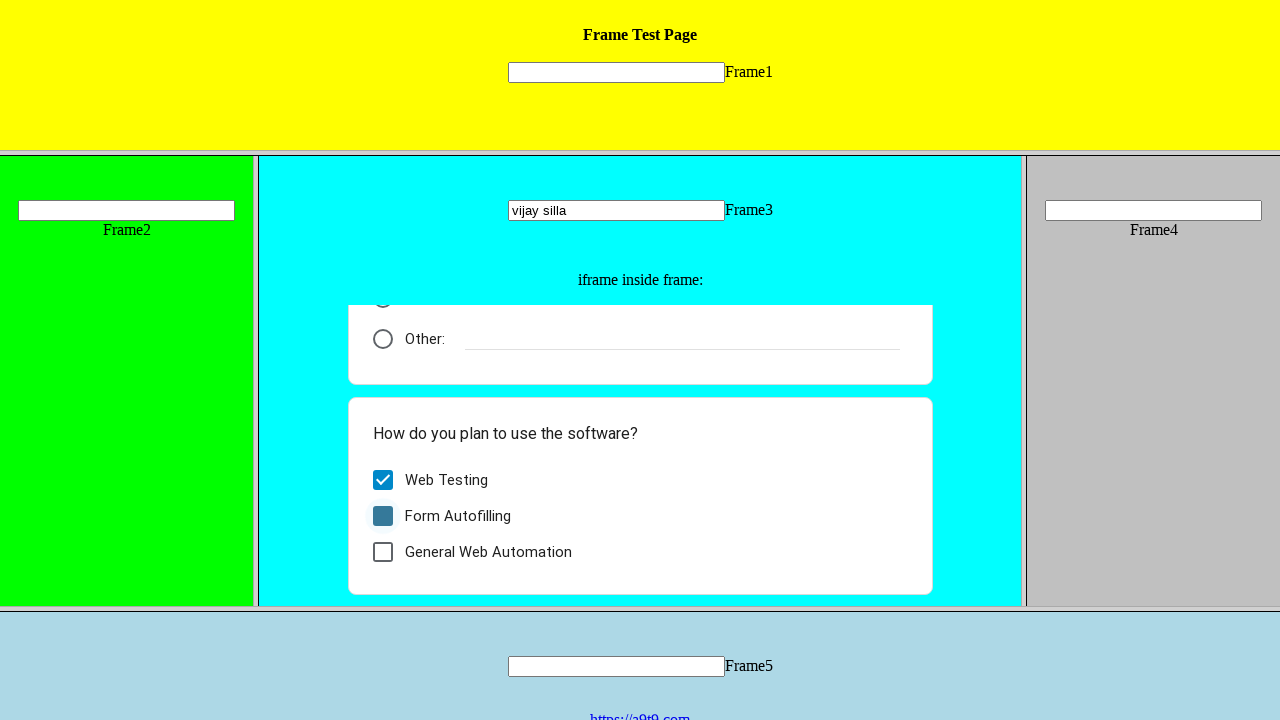

Clicked a checkbox in the inner iframe at (382, 552) on frame[src='frame_3.html'] >> internal:control=enter-frame >> iframe >> nth=0 >> 
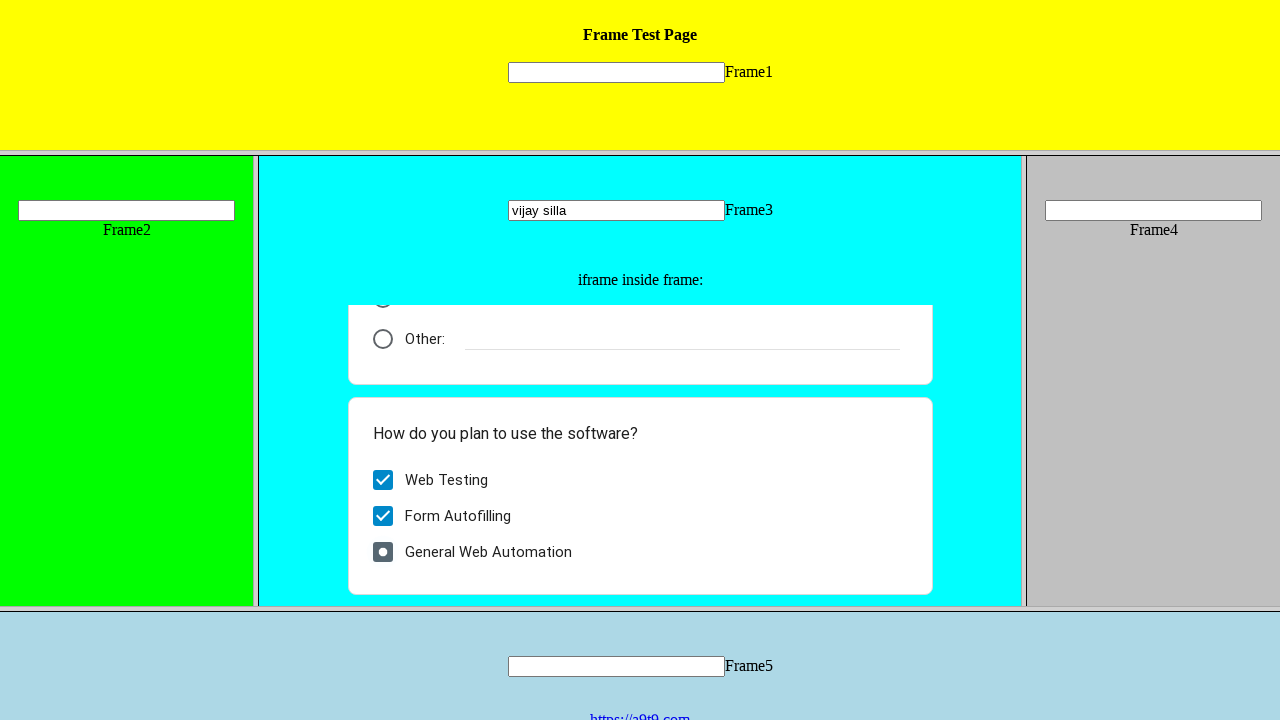

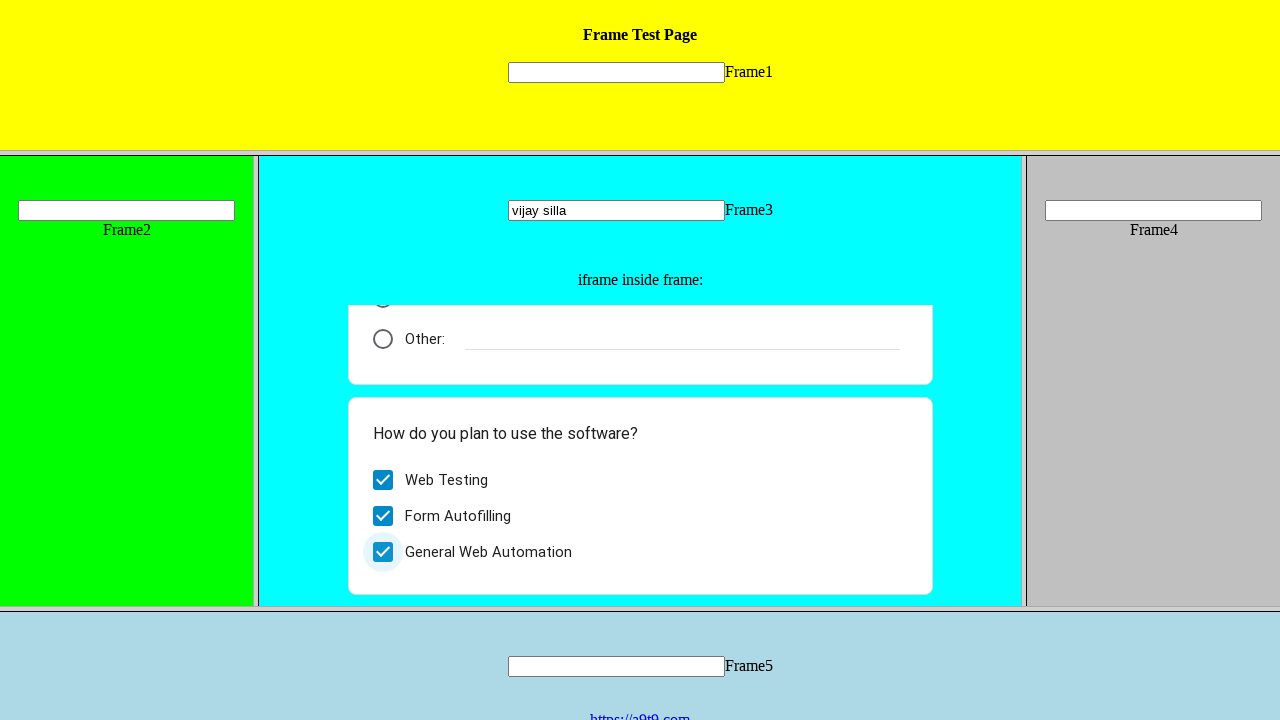